Navigates to the sitemap and clicks on the pro features page link

Starting URL: https://www.getcalley.com/page-sitemap.xml

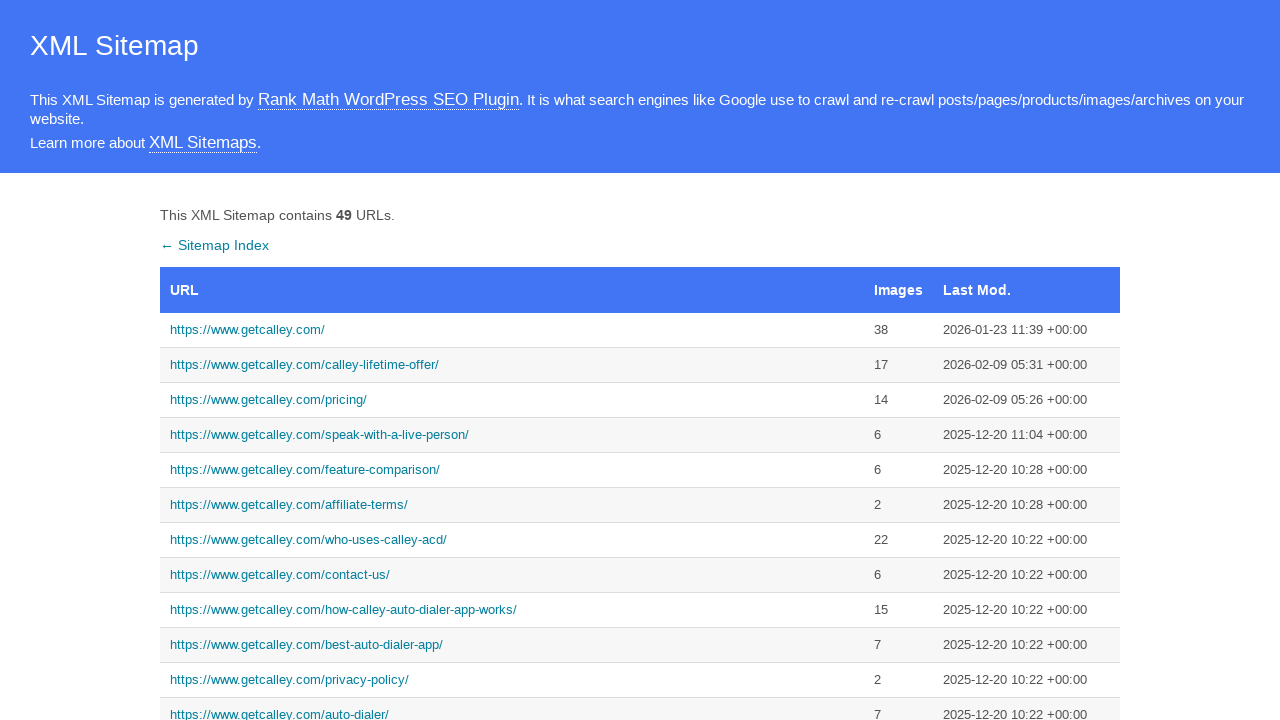

Navigated to sitemap page
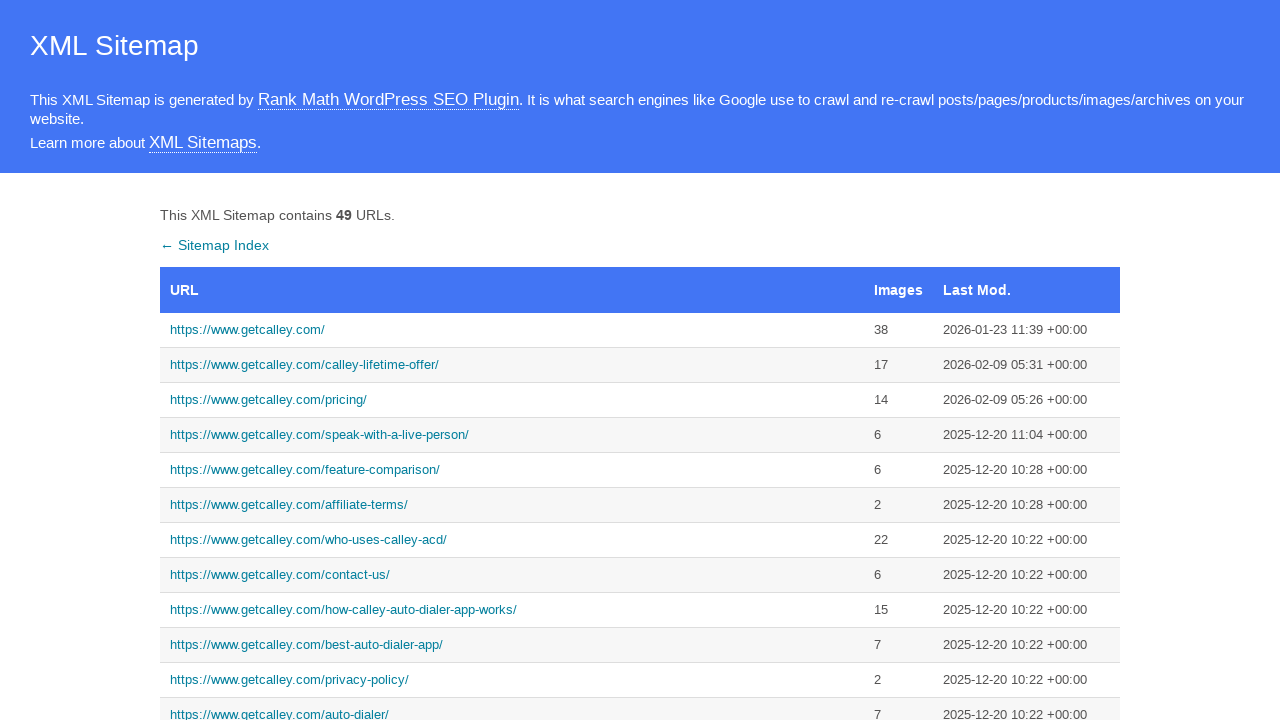

Clicked on the pro features page link at (512, 360) on a:text('https://www.getcalley.com/calley-pro-features/')
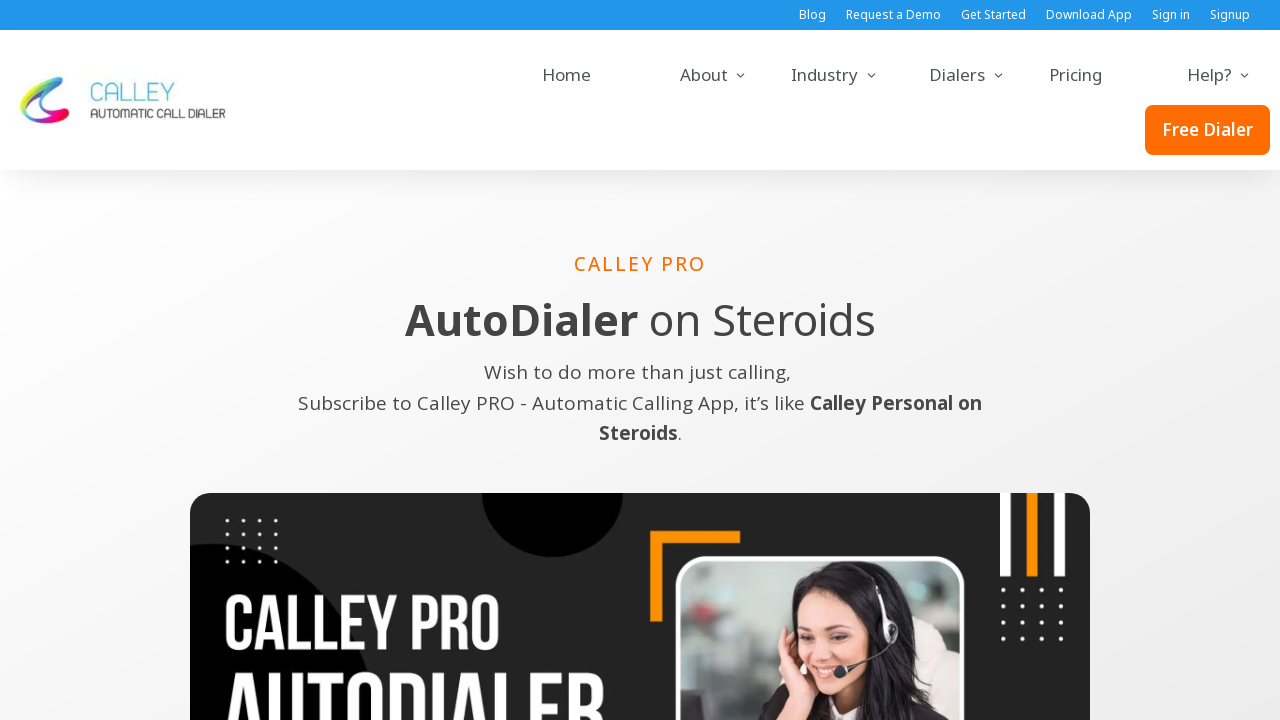

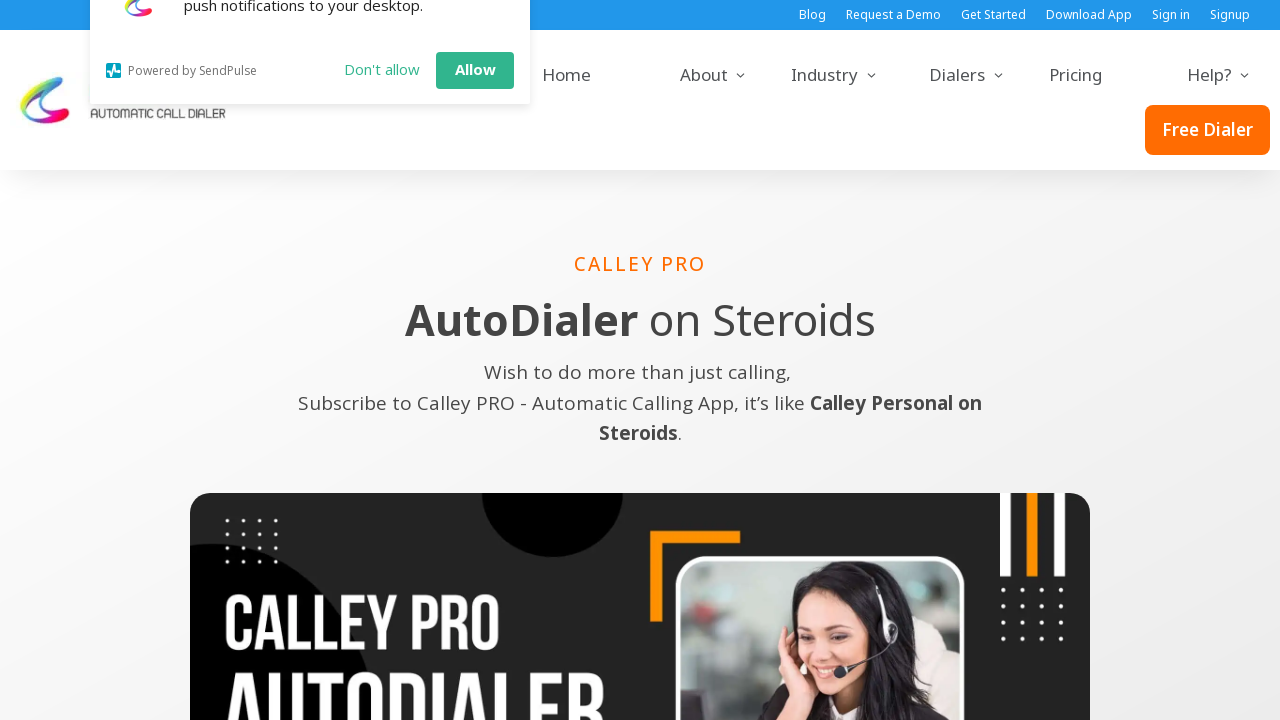